Navigates to YouTube homepage and verifies the page loads by checking the title

Starting URL: https://www.youtube.com

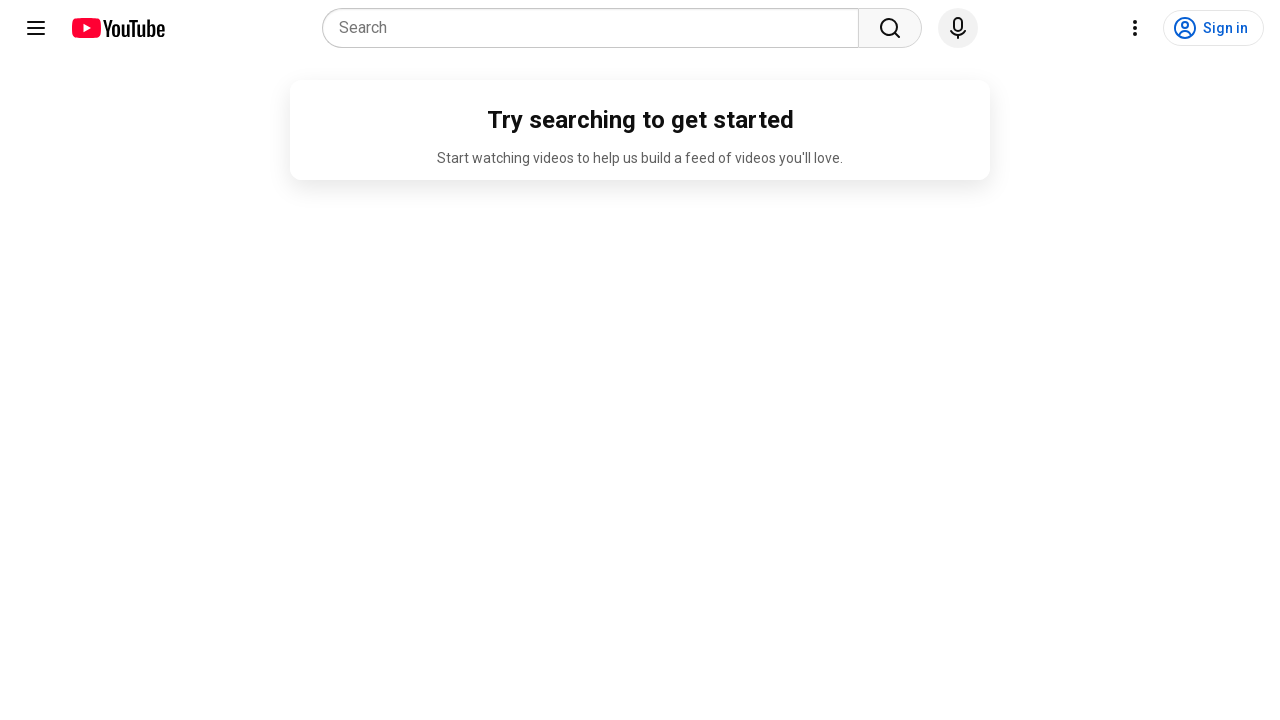

Navigated to YouTube homepage
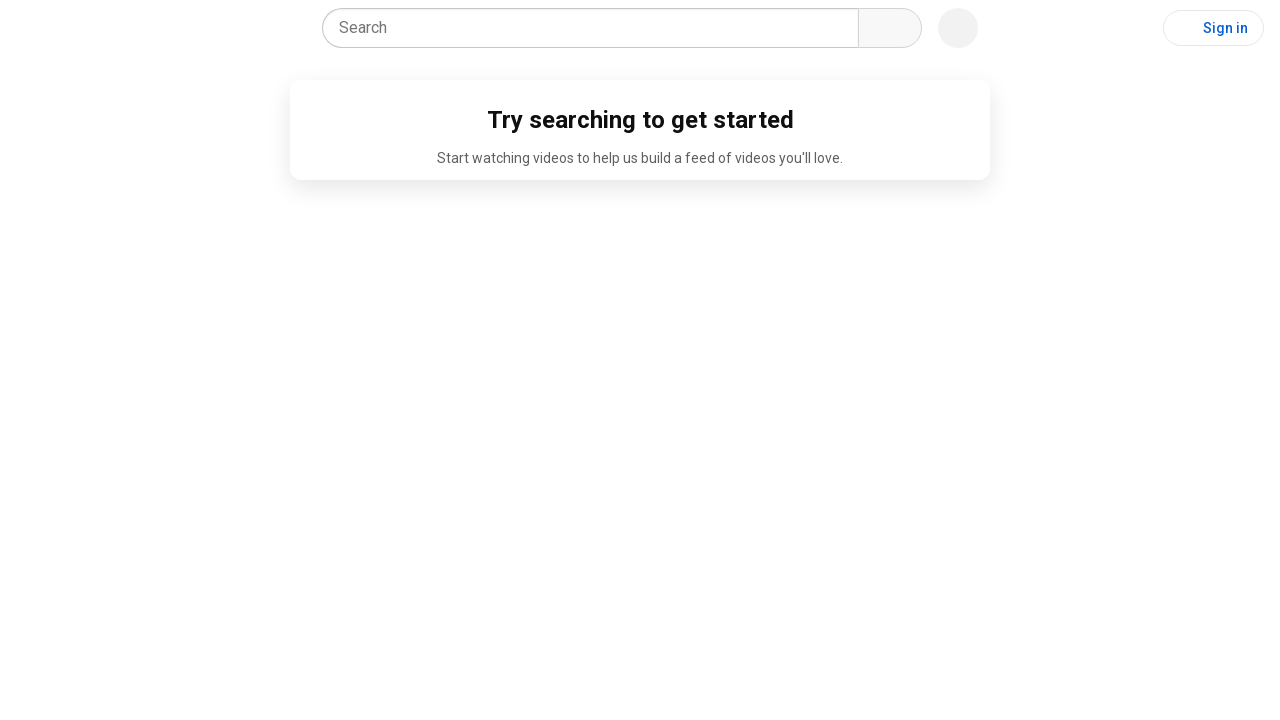

Page fully loaded (domcontentloaded)
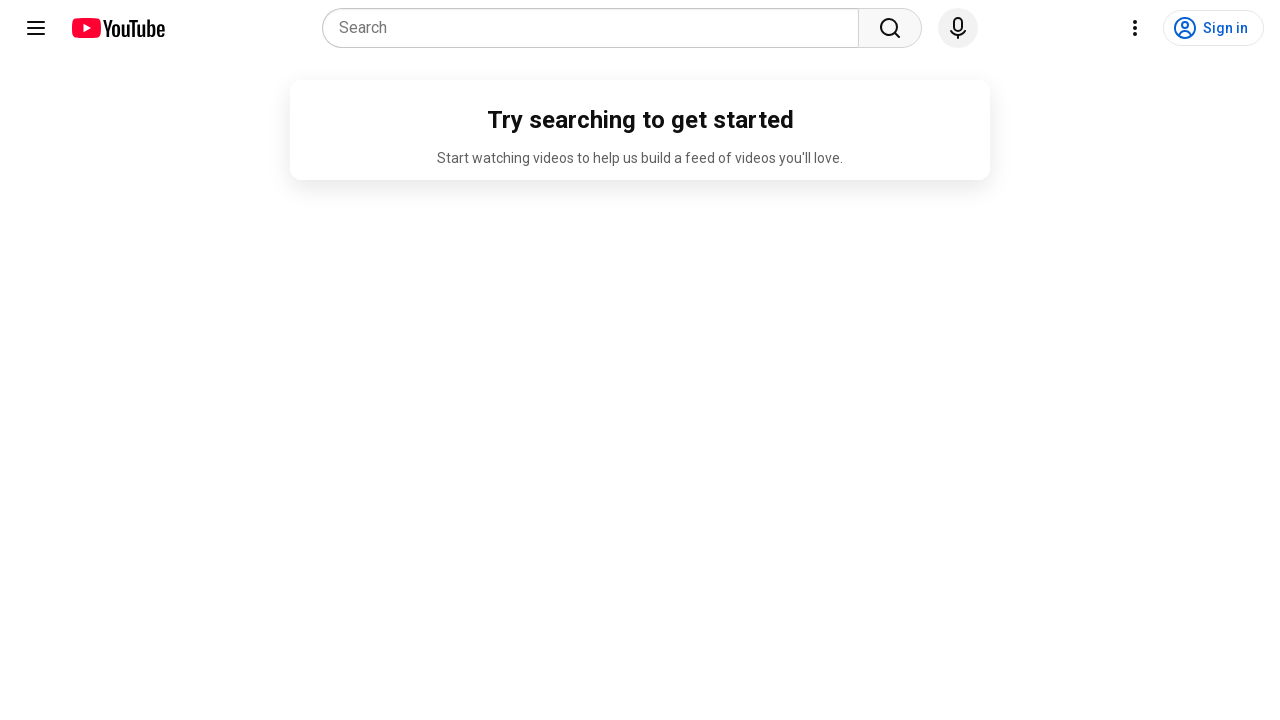

Retrieved page title: YouTube
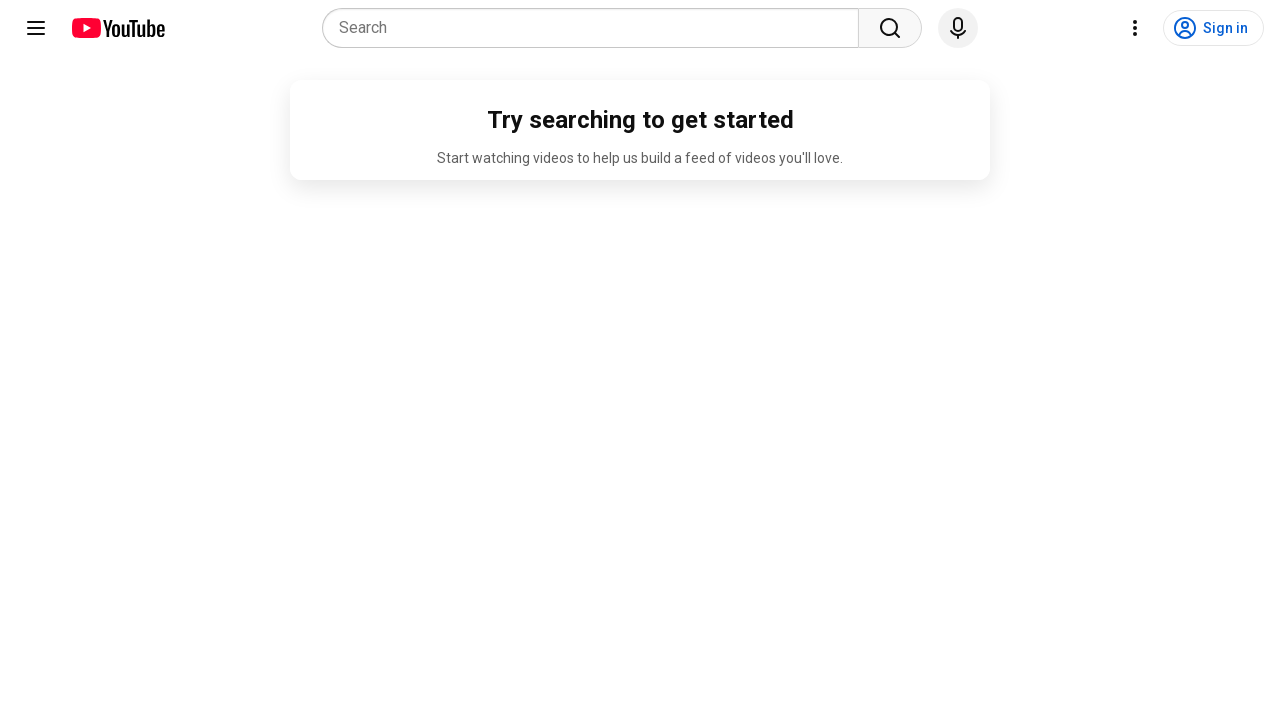

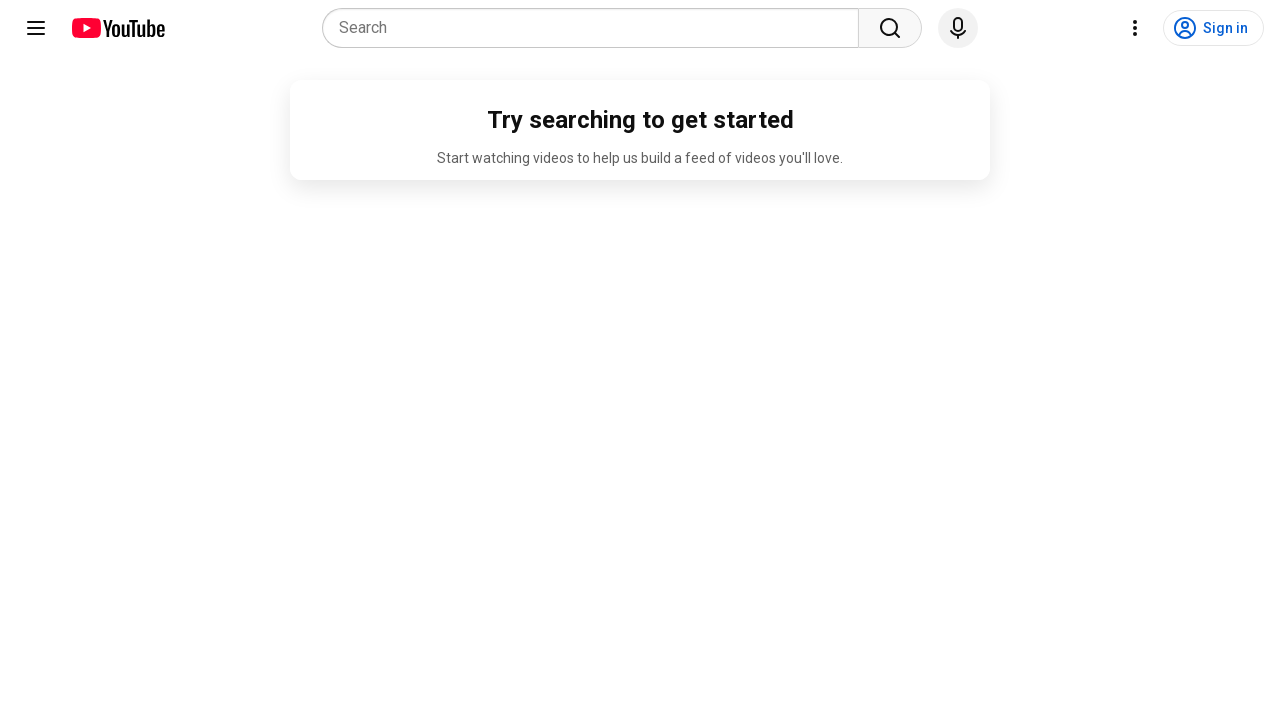